Tests that entering a 4-digit zip code displays an error message about requiring 5 digits

Starting URL: https://www.sharelane.com/cgi-bin/register.py

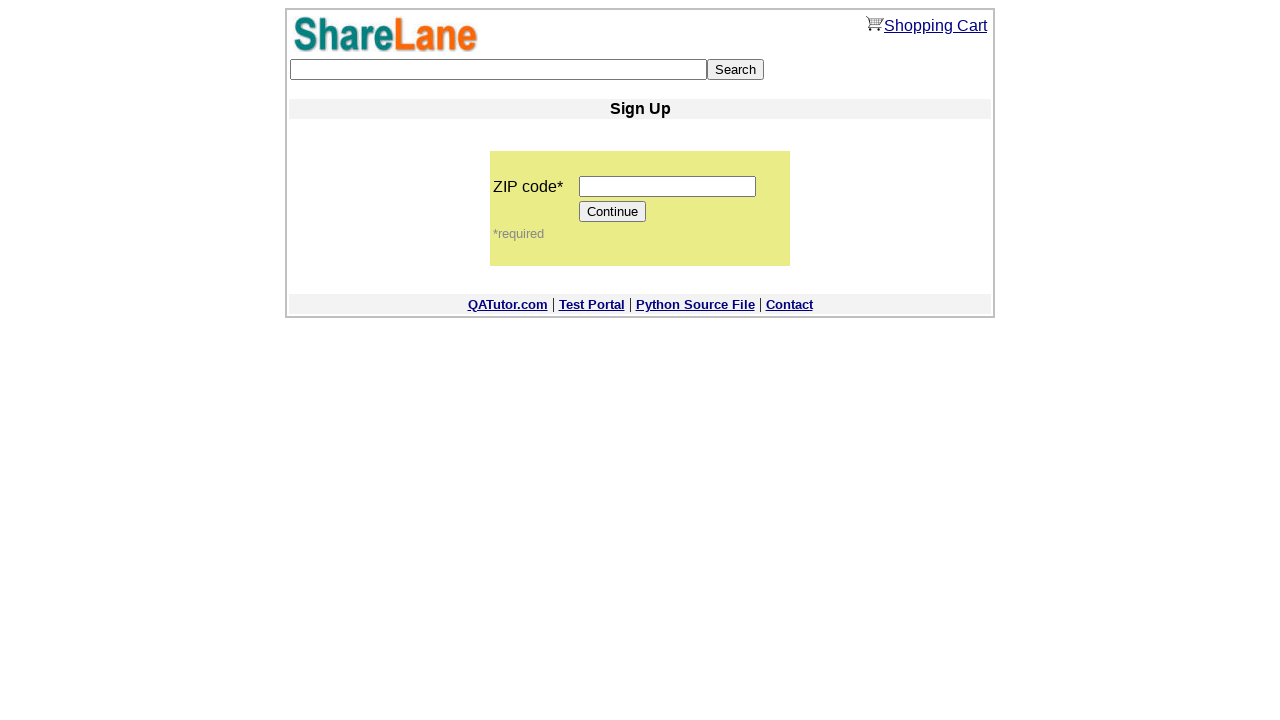

Filled zip code field with 4-digit value '1234' on input[name='zip_code']
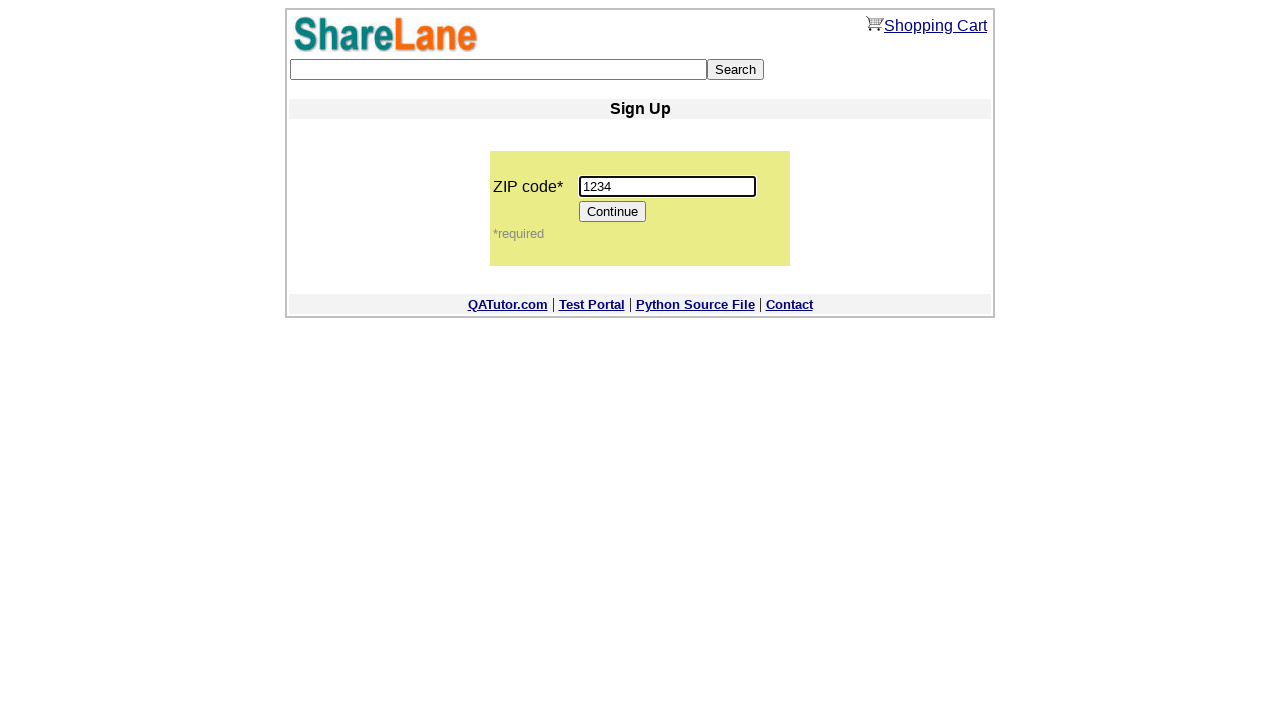

Clicked Continue button at (613, 212) on [value='Continue']
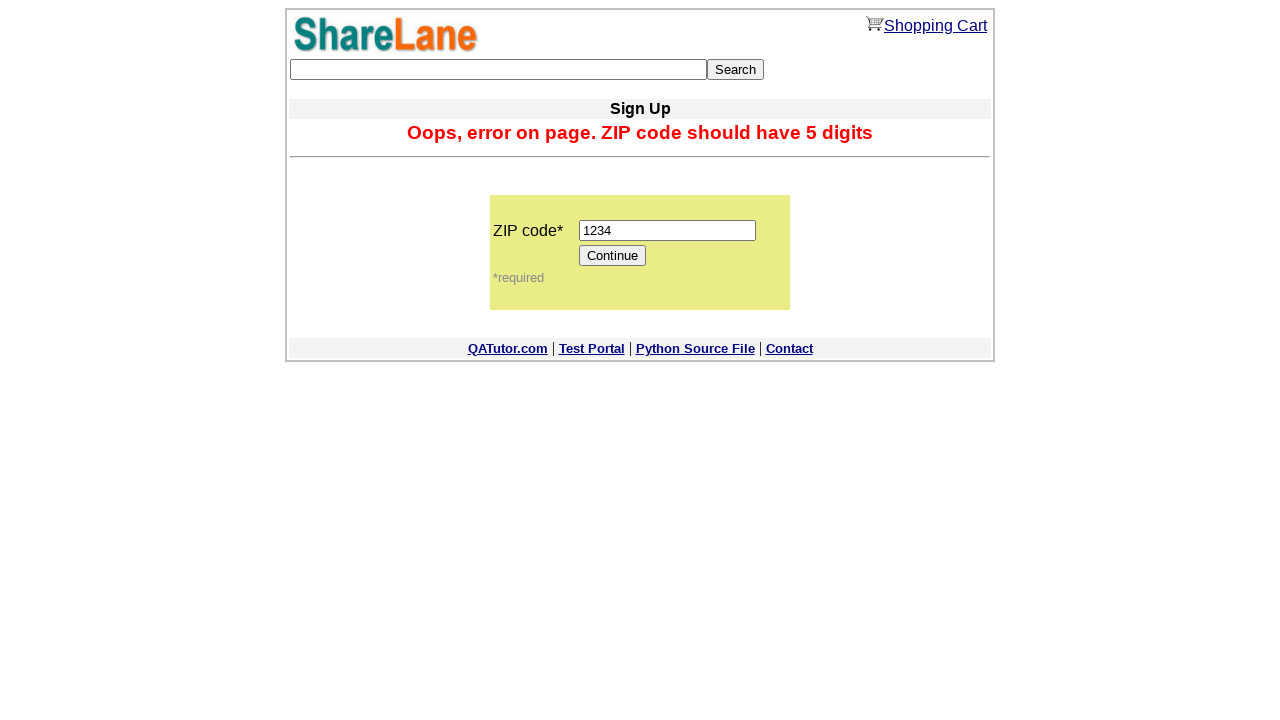

Located error message element
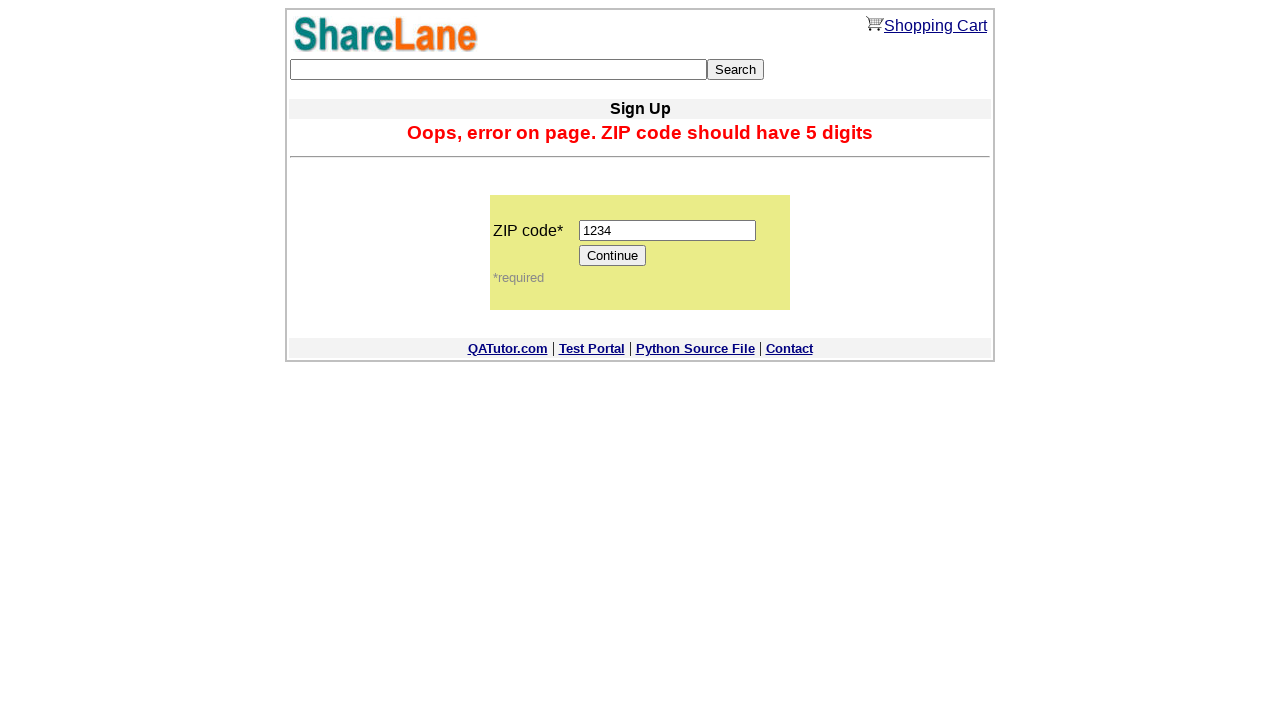

Verified error message displays 'Oops, error on page. ZIP code should have 5 digits'
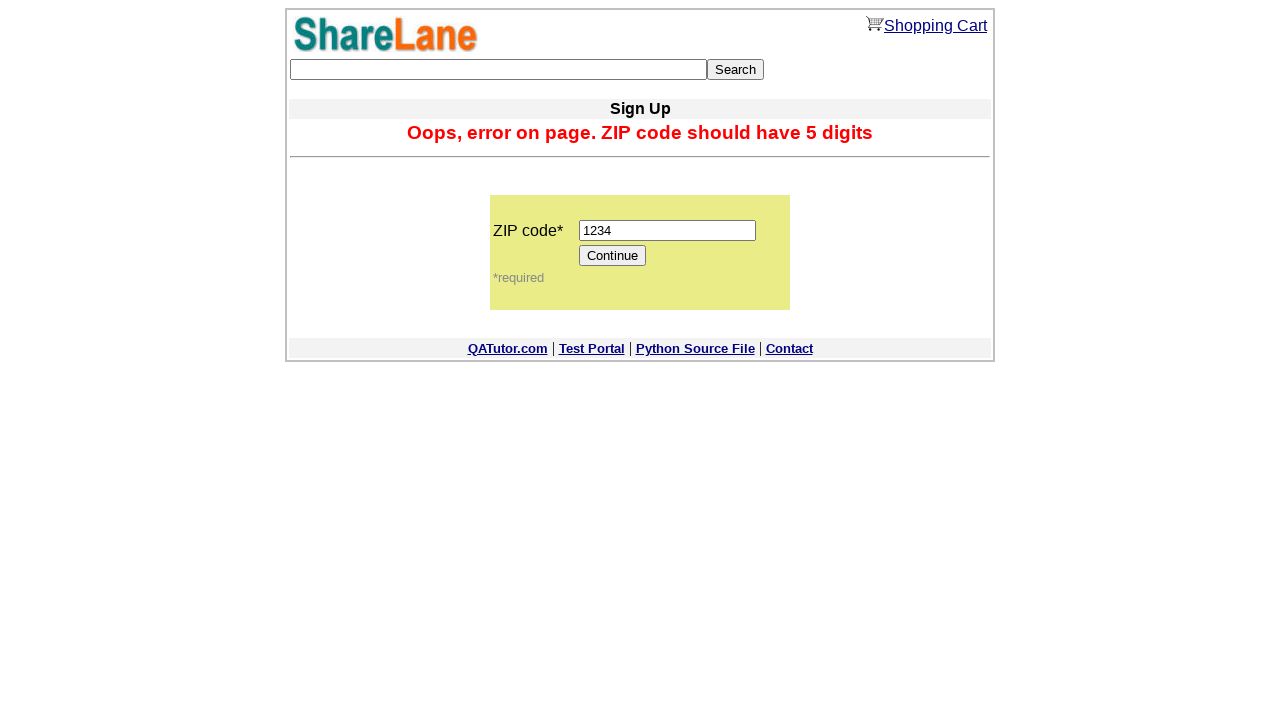

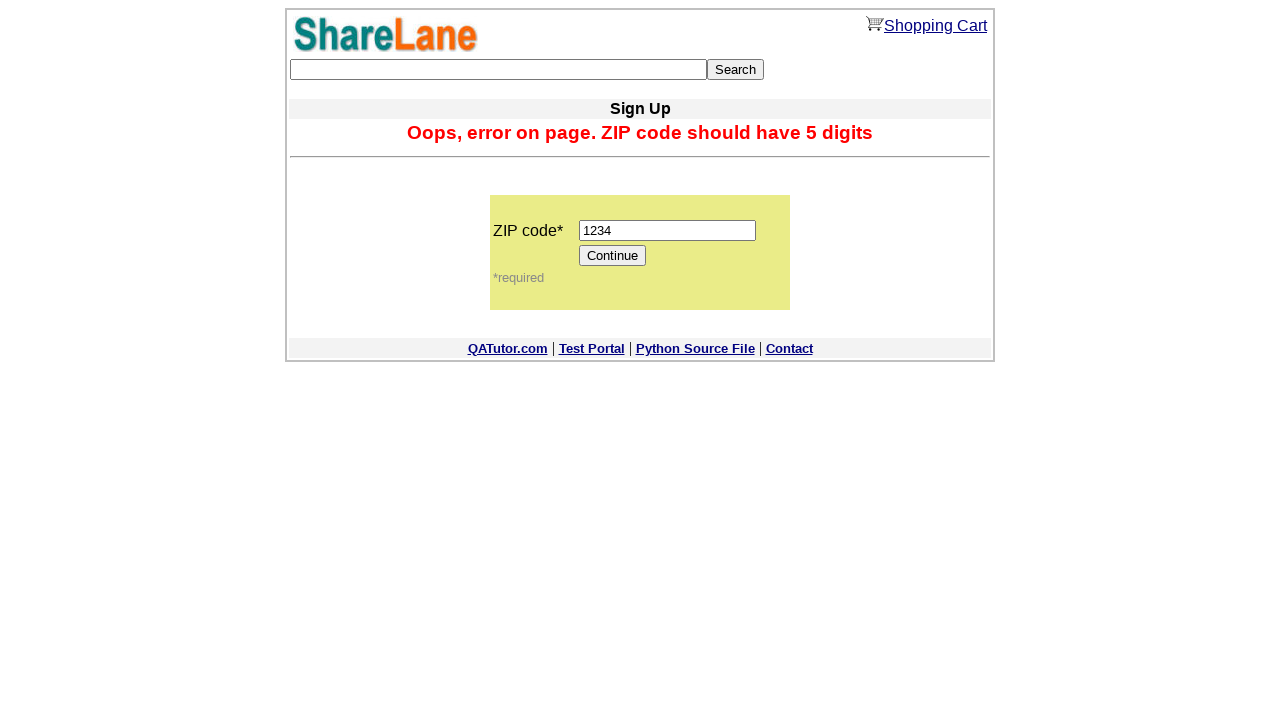